Tests VWO login with invalid credentials and verifies that an error message is displayed

Starting URL: https://app.vwo.com/#/login

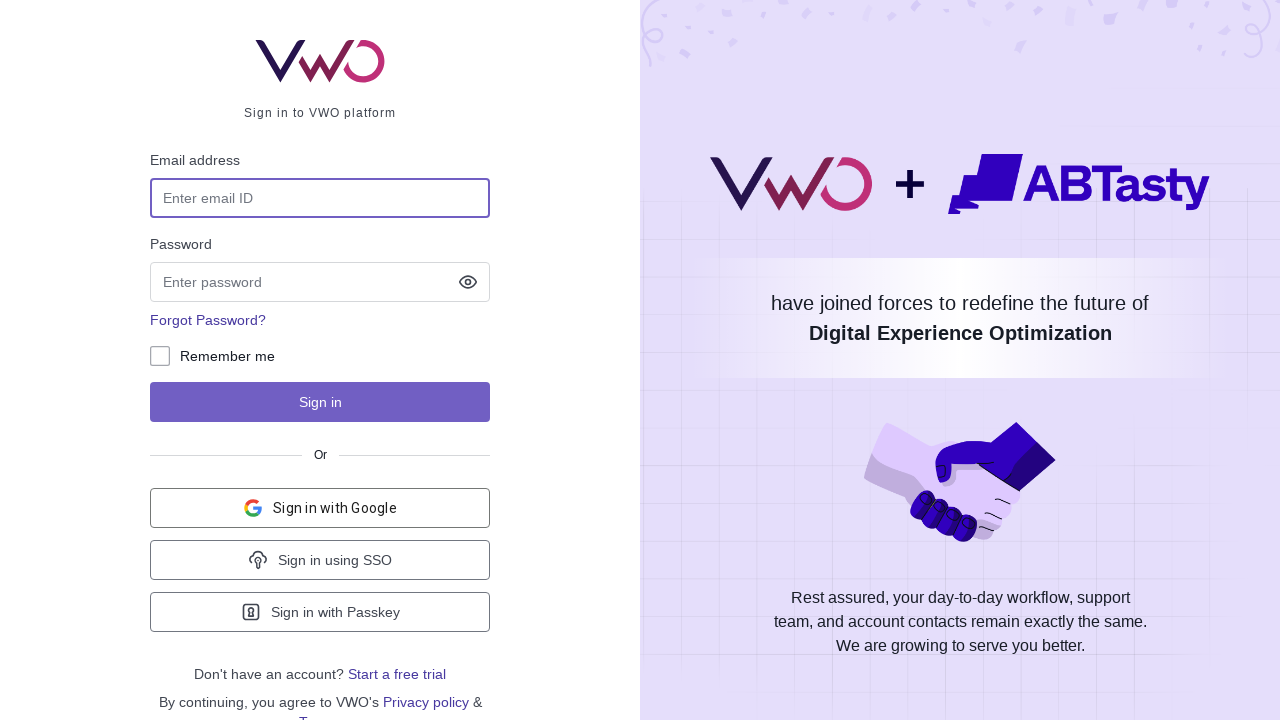

Filled email field with 'admin@admin.com' on #login-username
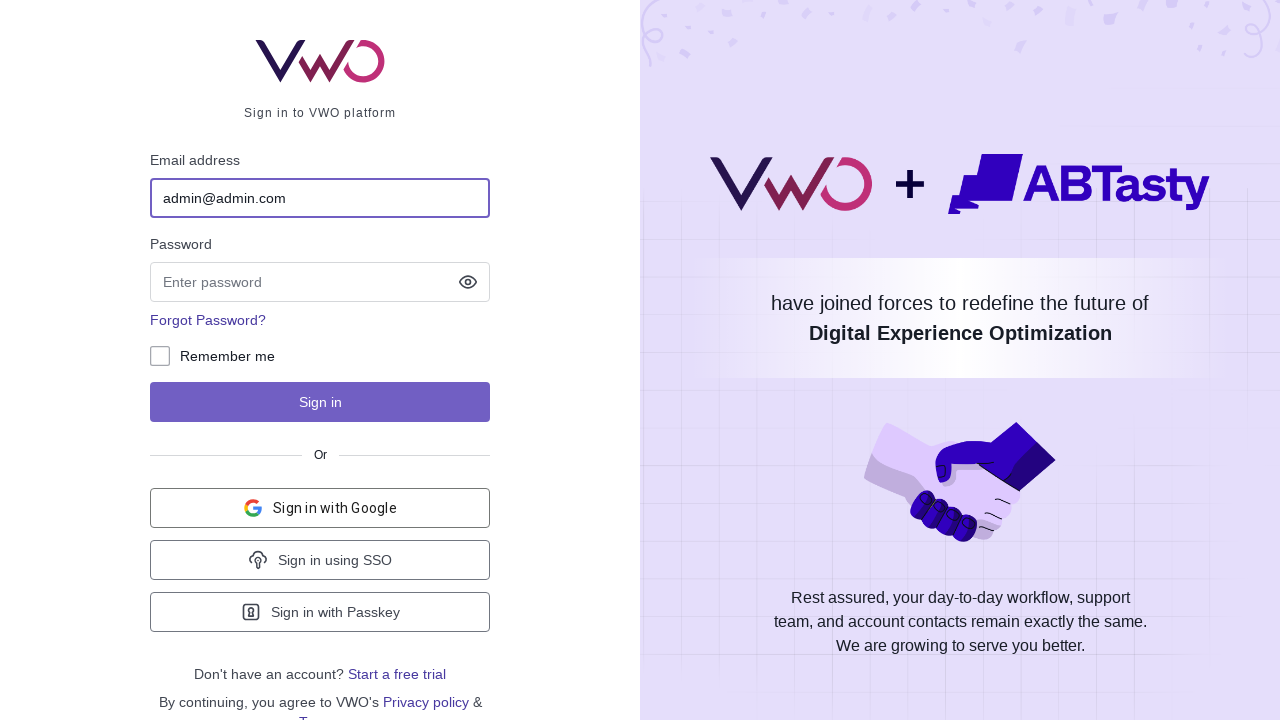

Filled password field with 'password@321' on input[name='password']
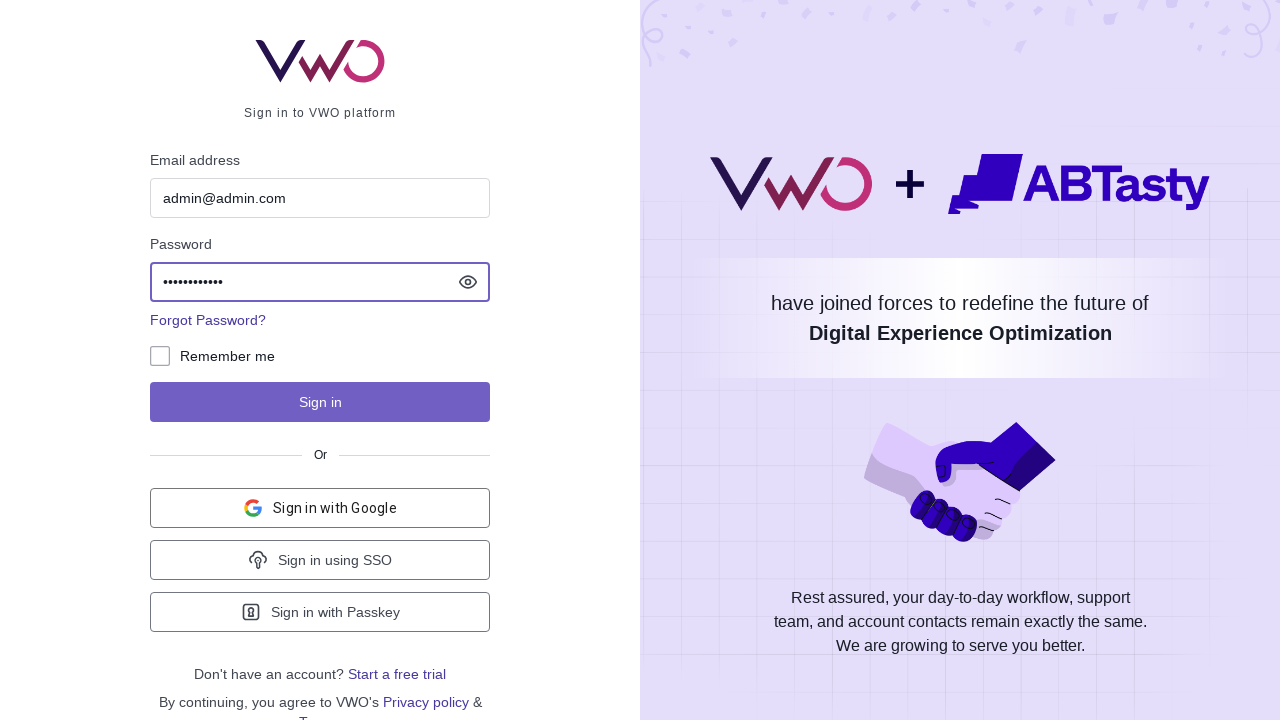

Clicked login button at (320, 402) on #js-login-btn
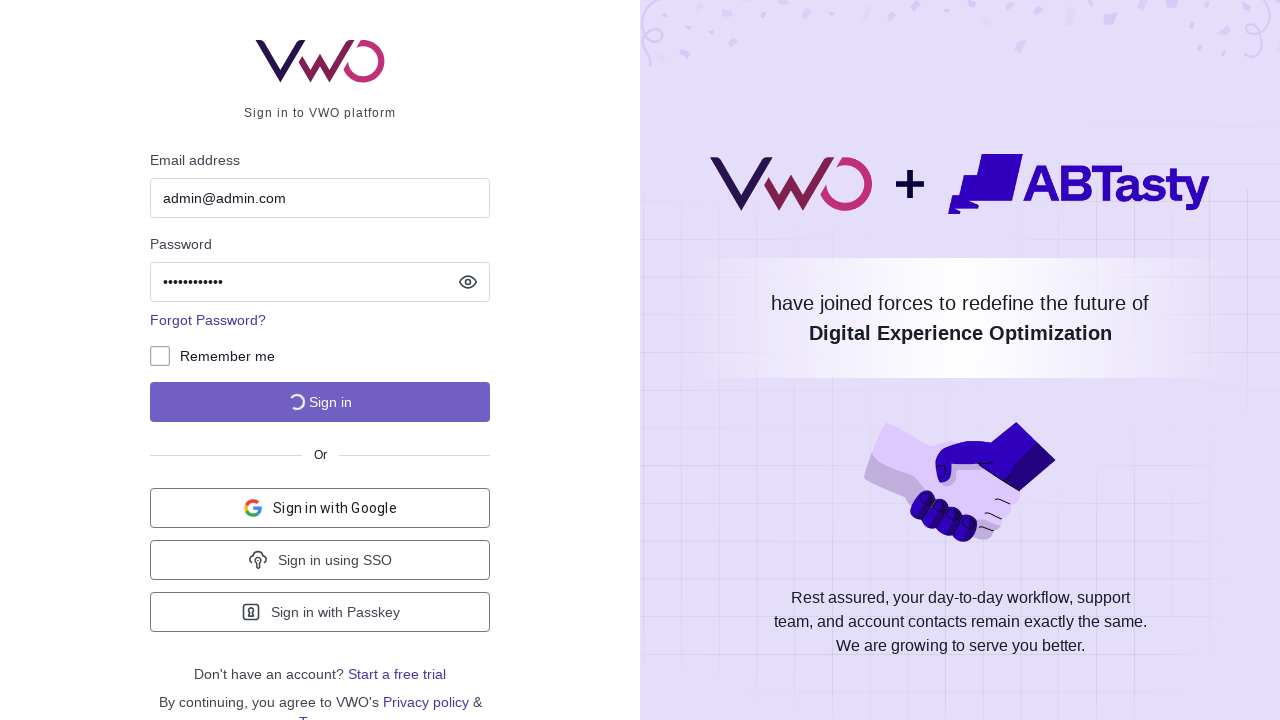

Error message notification appeared
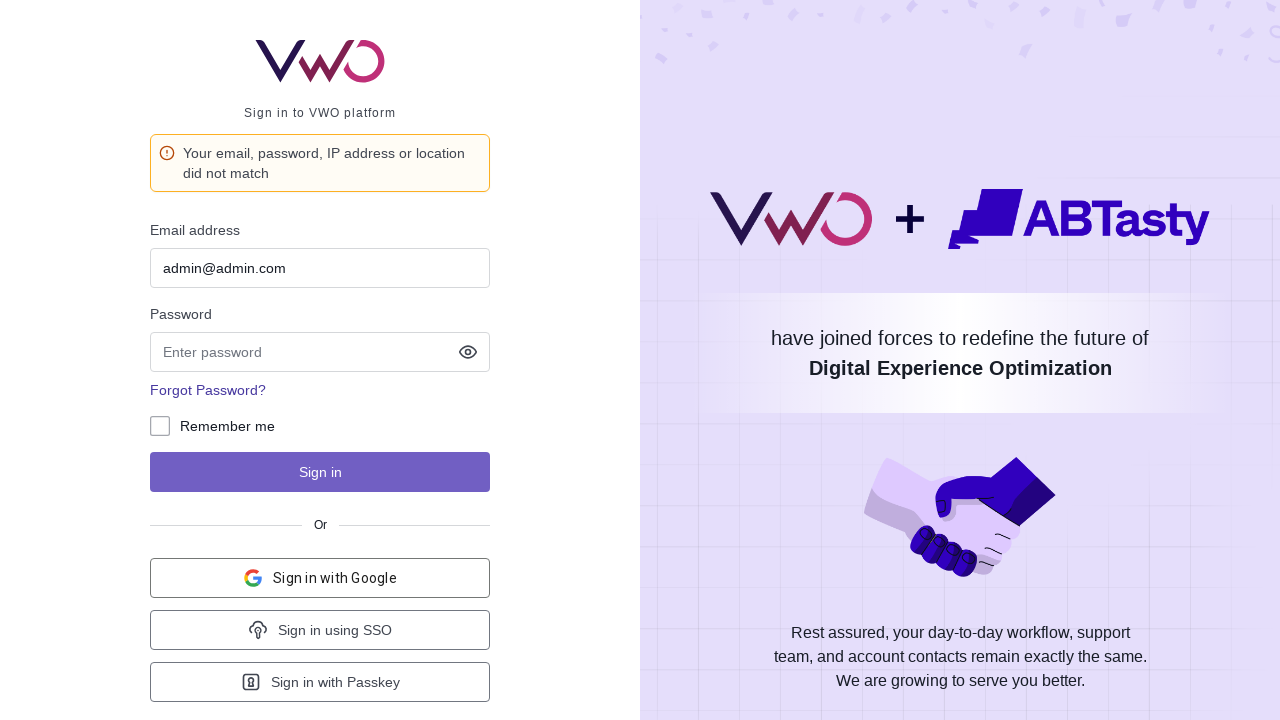

Extracted error message text: 'Your email, password, IP address or location did not match'
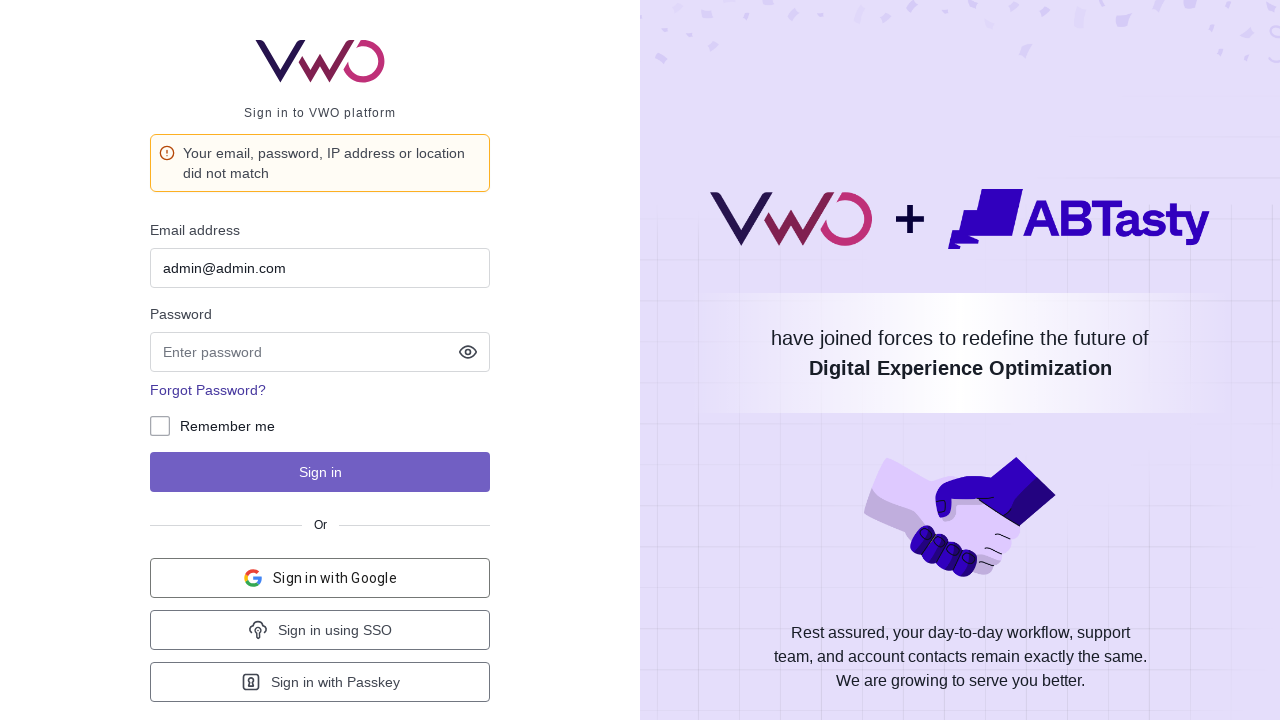

Verified error message matches expected text
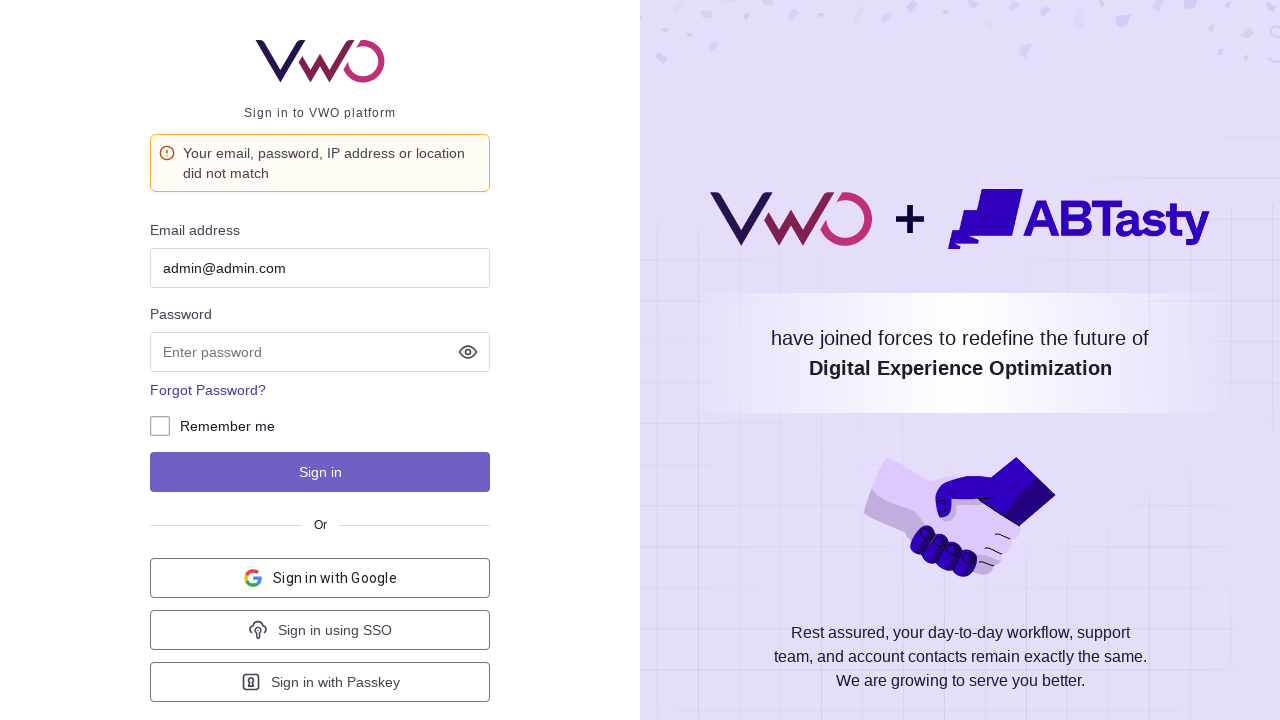

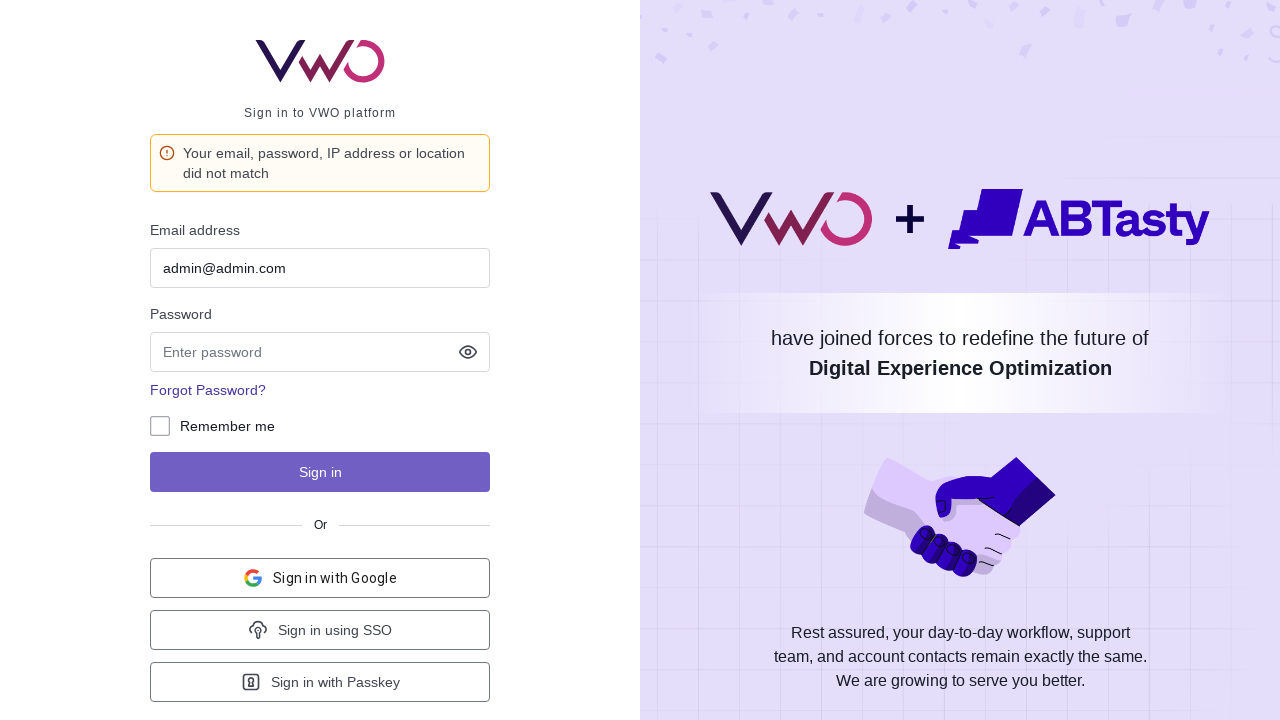